Navigates to 36kr news listing page and verifies that article items with titles, topics, and descriptions are displayed on the page.

Starting URL: https://36kr.com/information/web_news/

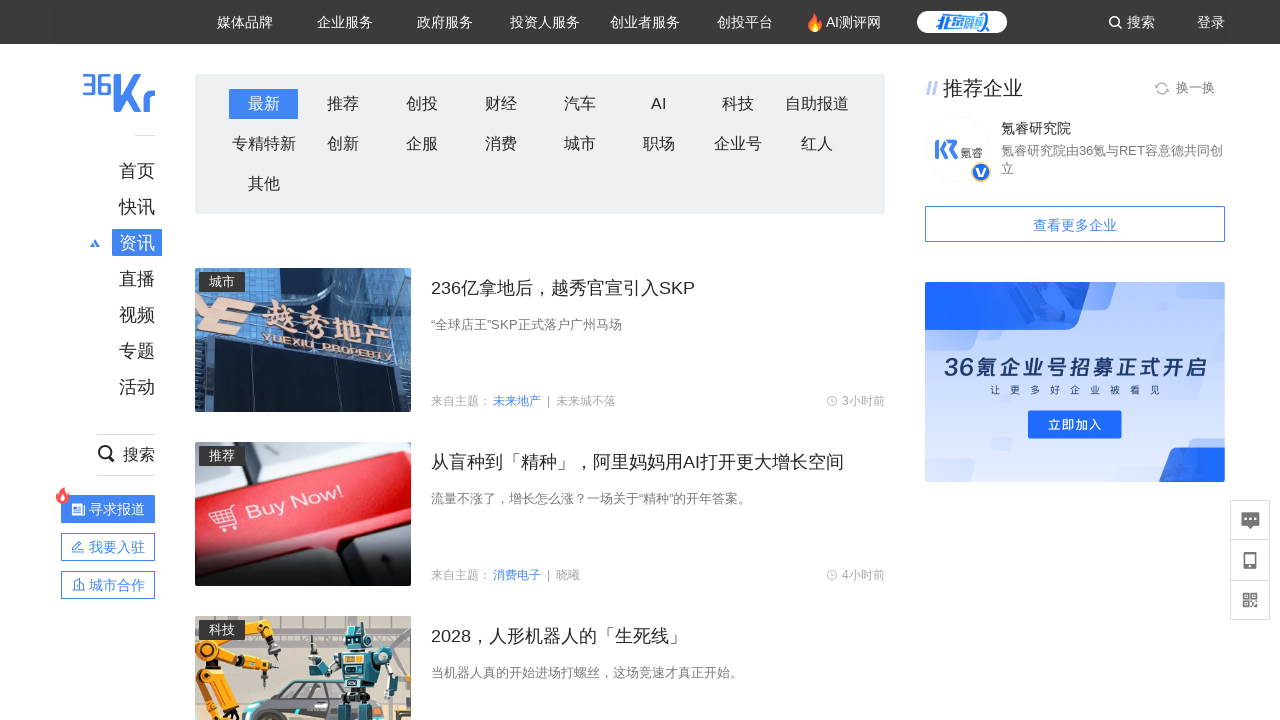

Waited for news article list to load on 36kr page
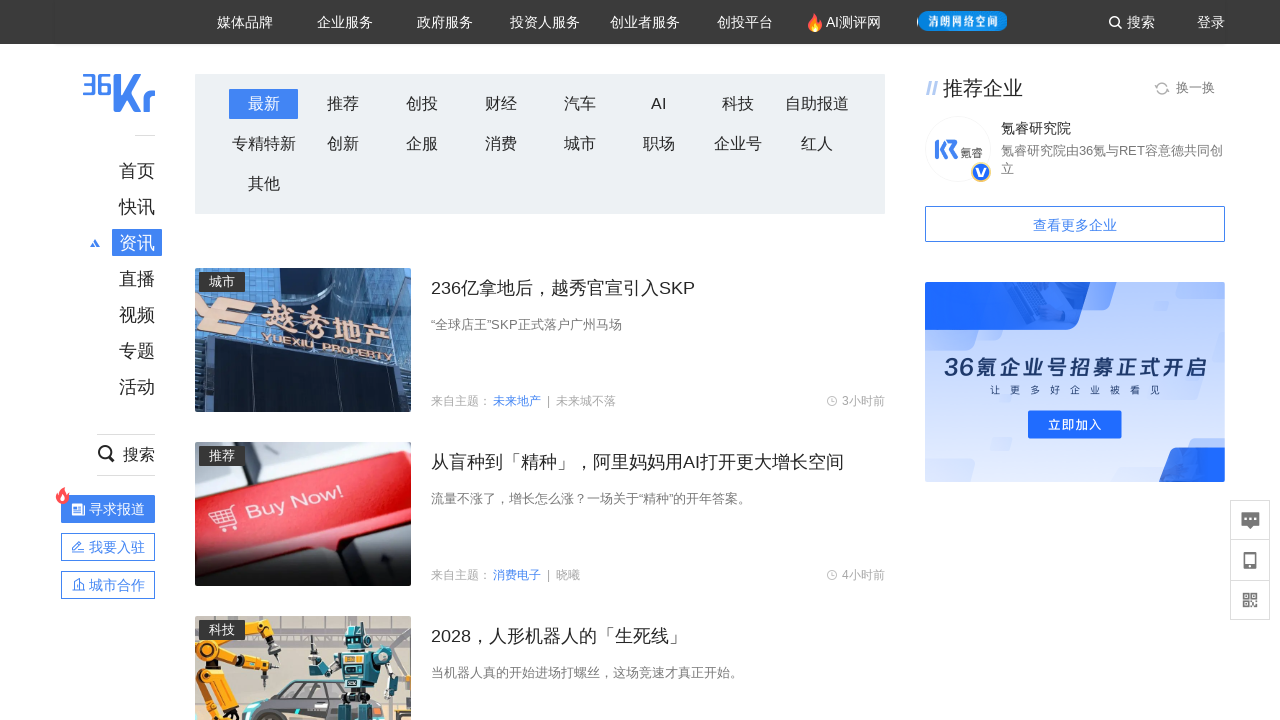

Verified article titles are present on the page
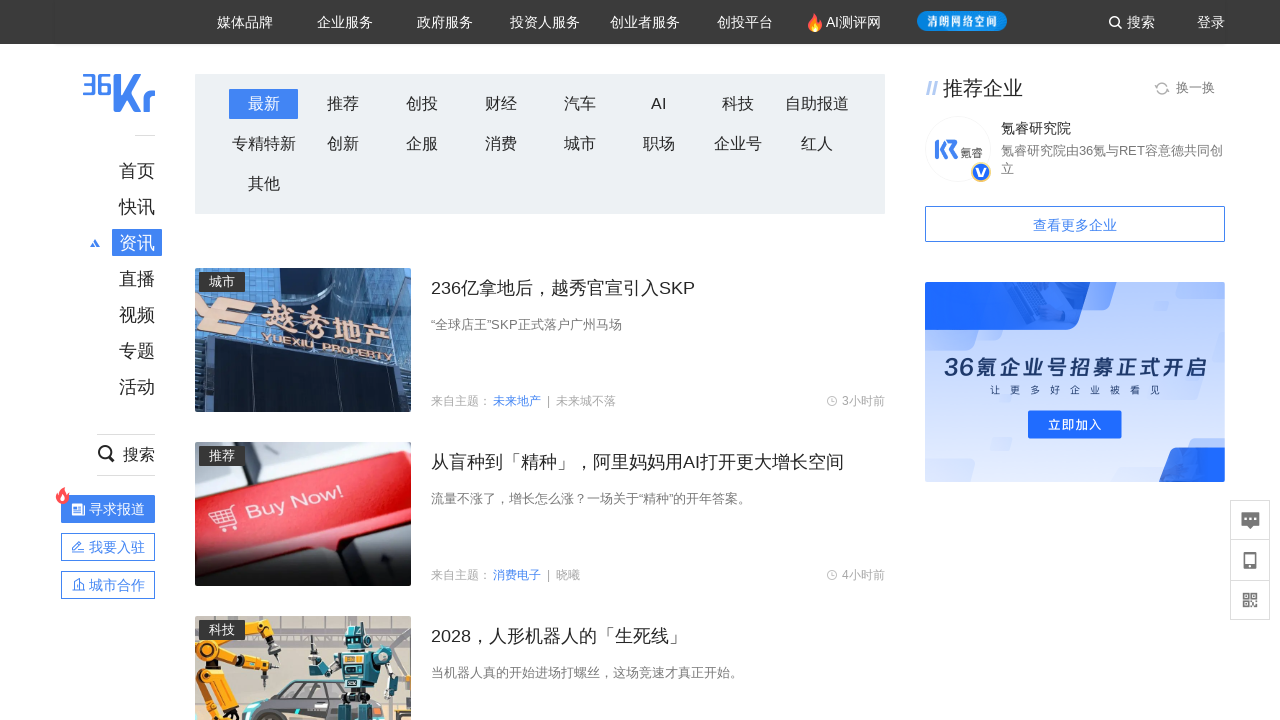

Verified article descriptions are present on the page
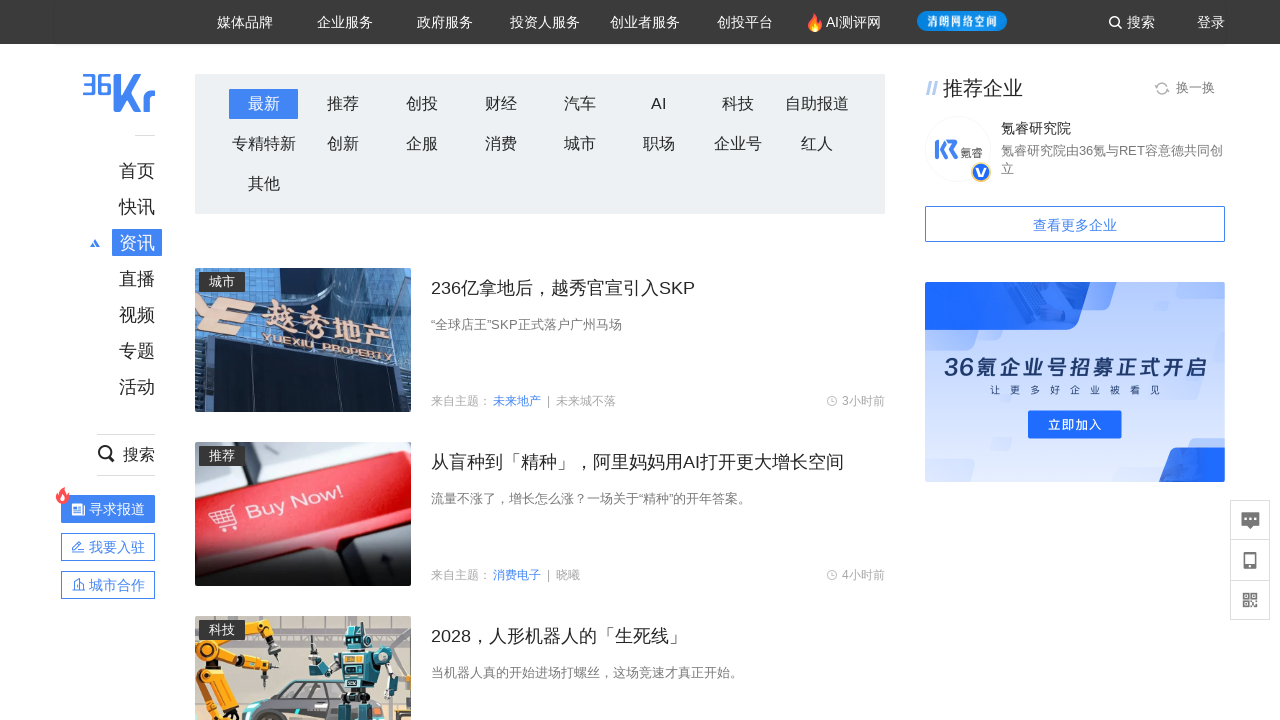

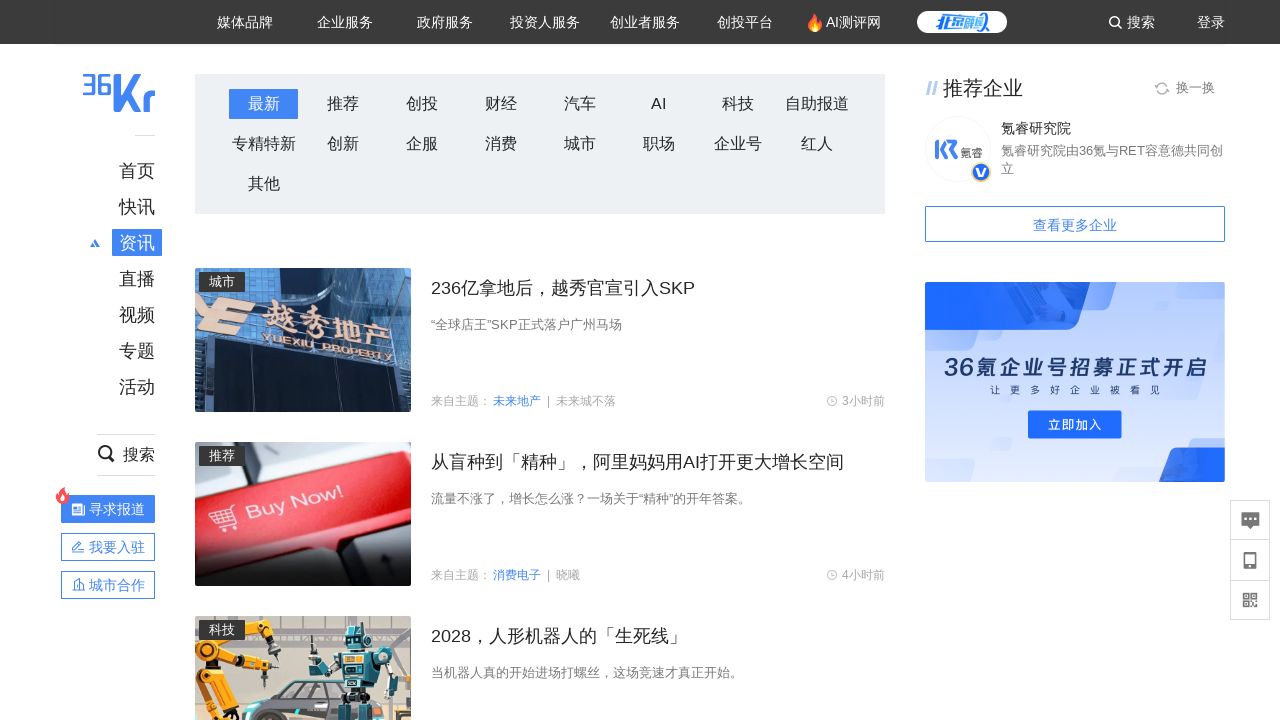